Tests browser navigation functionality by visiting a website, then using browser back and forward navigation controls.

Starting URL: https://payilagam.com/

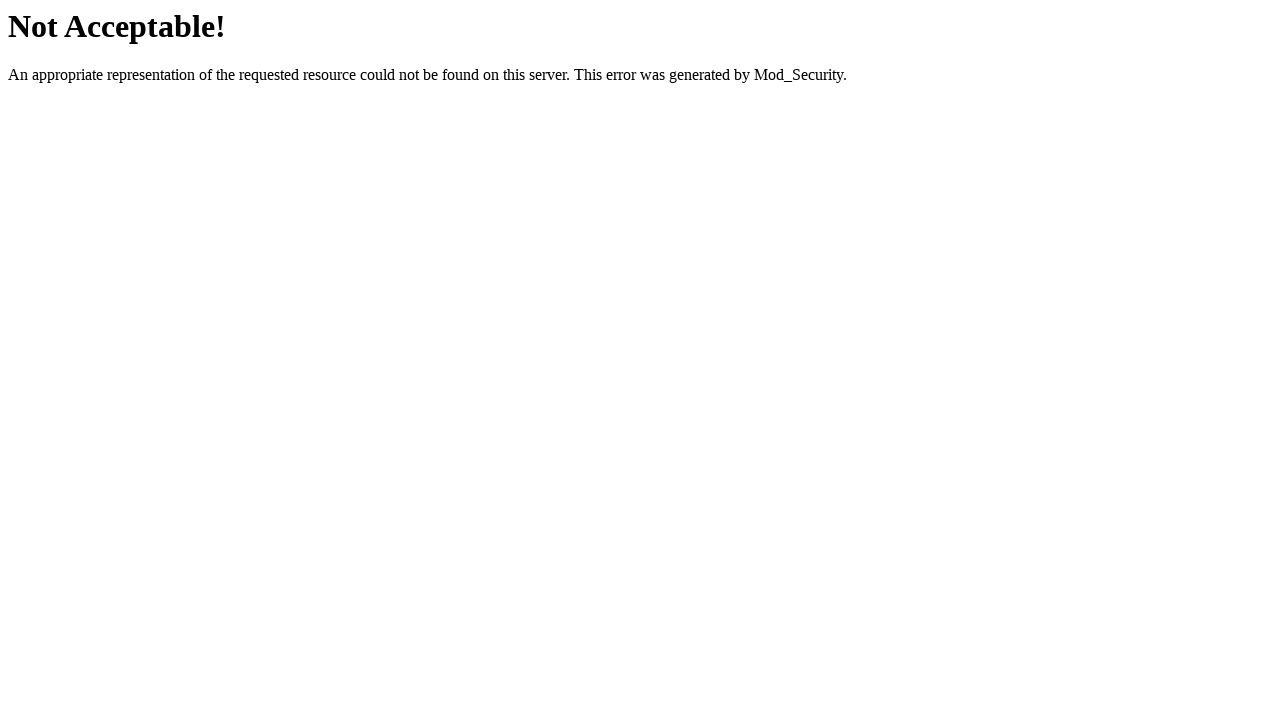

Waited for page to load - DOM content loaded
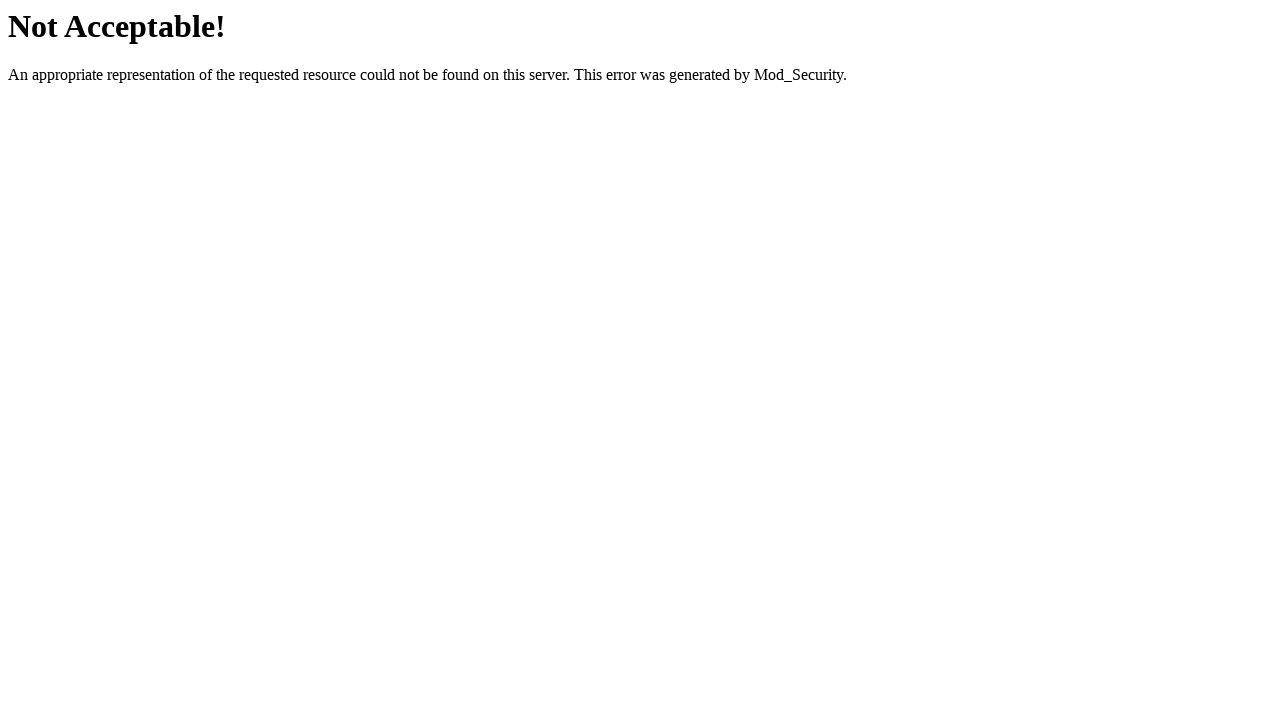

Navigated back using browser back button
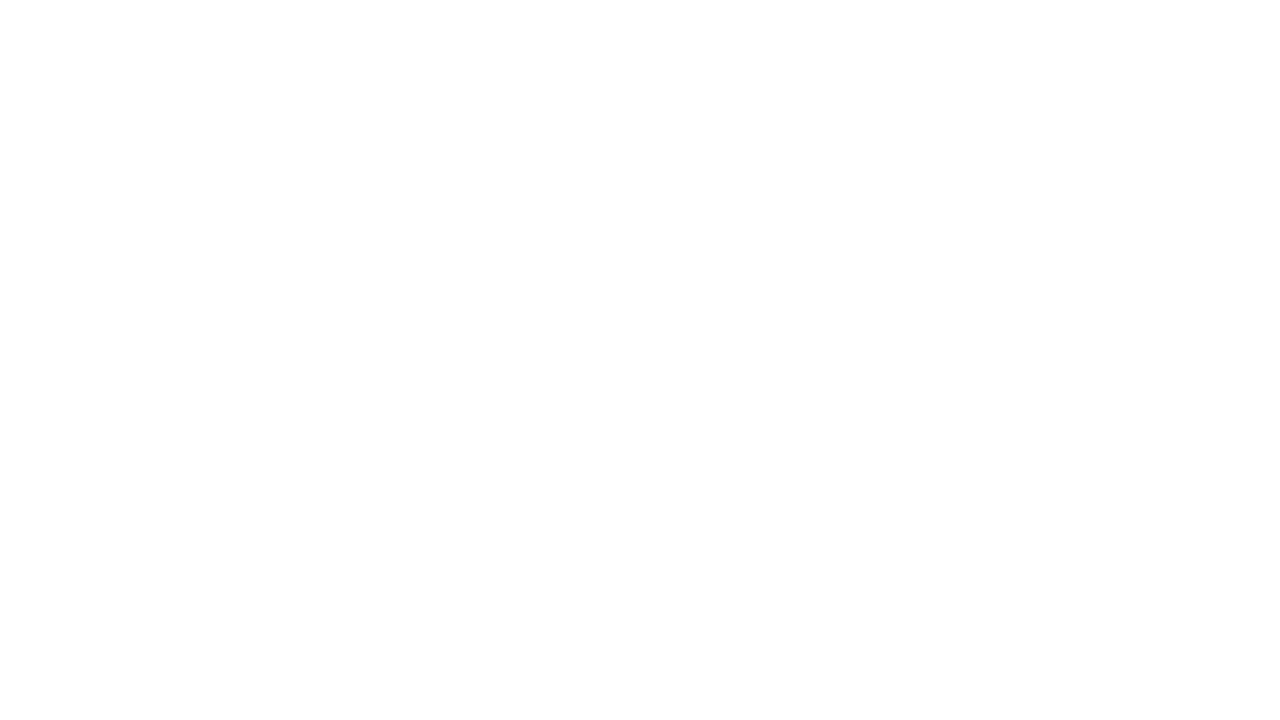

Navigated forward using browser forward button
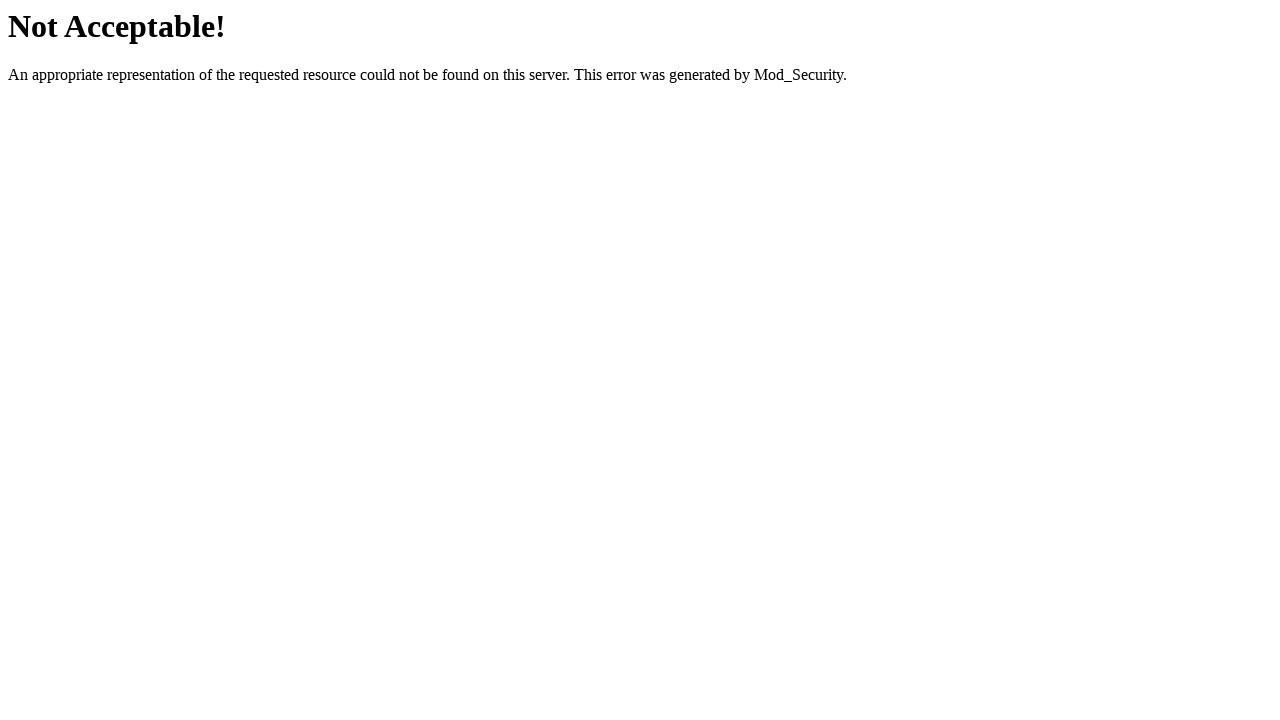

Waited for page to load after forward navigation - DOM content loaded
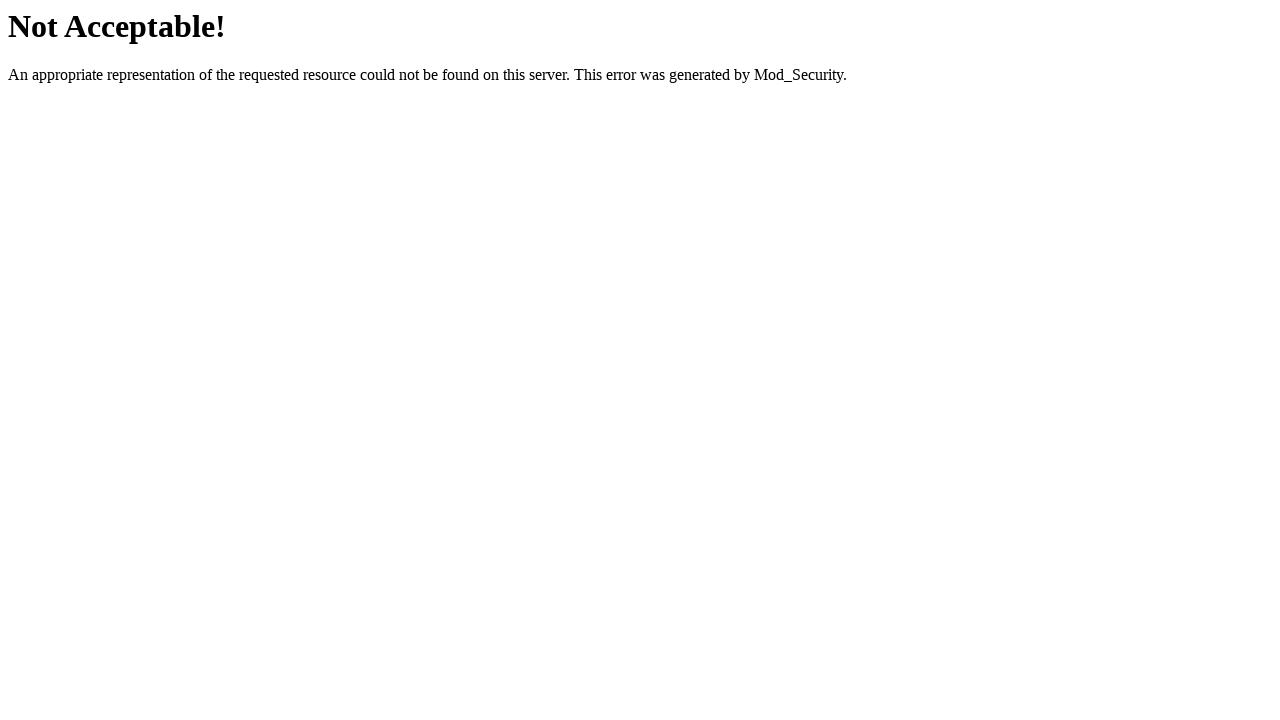

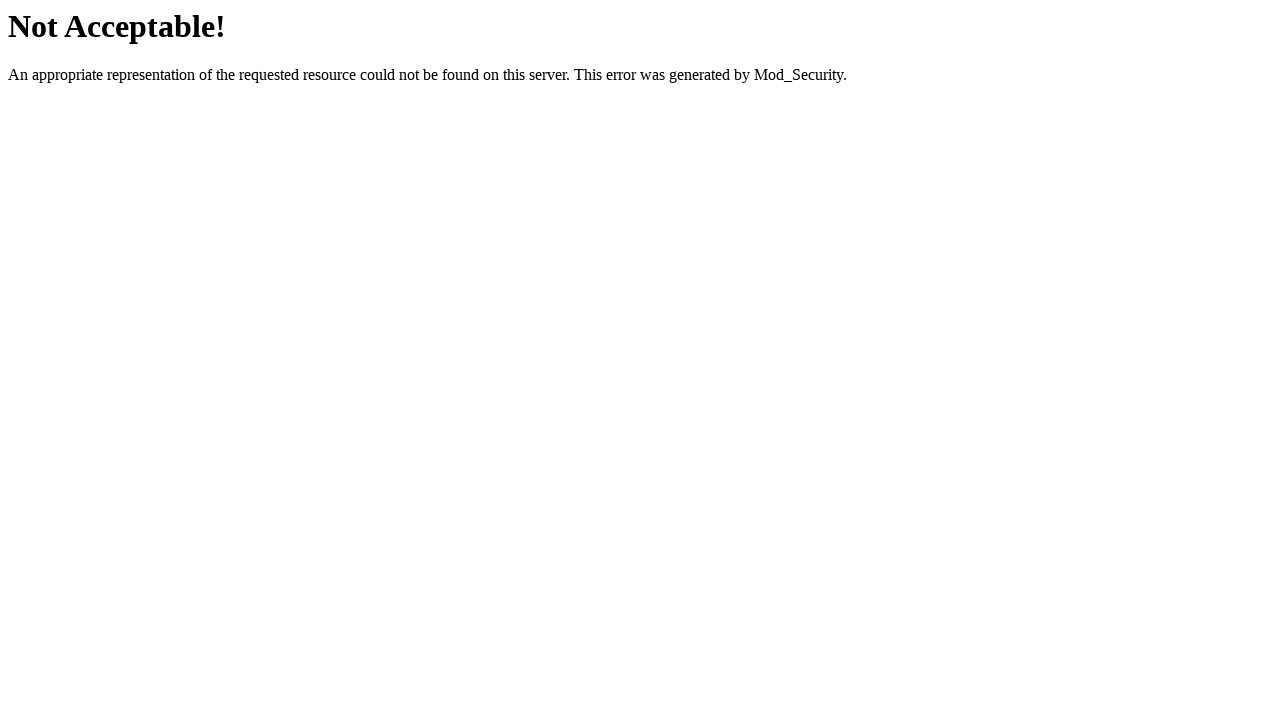